Tests Google account signup form by filling in the first name field and clicking a button on the signup page

Starting URL: https://accounts.google.com/signup/v2/webcreateaccount?continue=http%3A%2F%2Fsupport.google.com%2Fmail%2Fanswer%2F56256%3Fhl%3Den&hl=en&gmb=exp&biz=false&flowName=GlifWebSignIn&flowEntry=SignUp

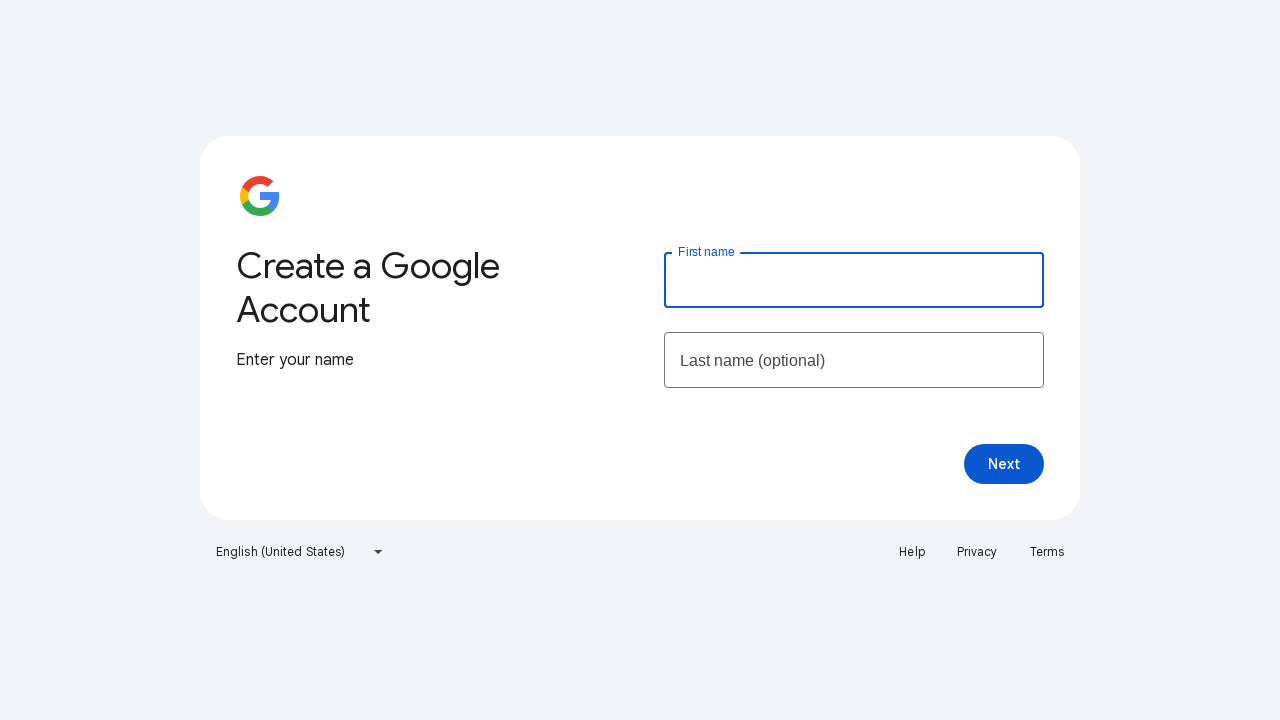

Waited for first name field to become visible
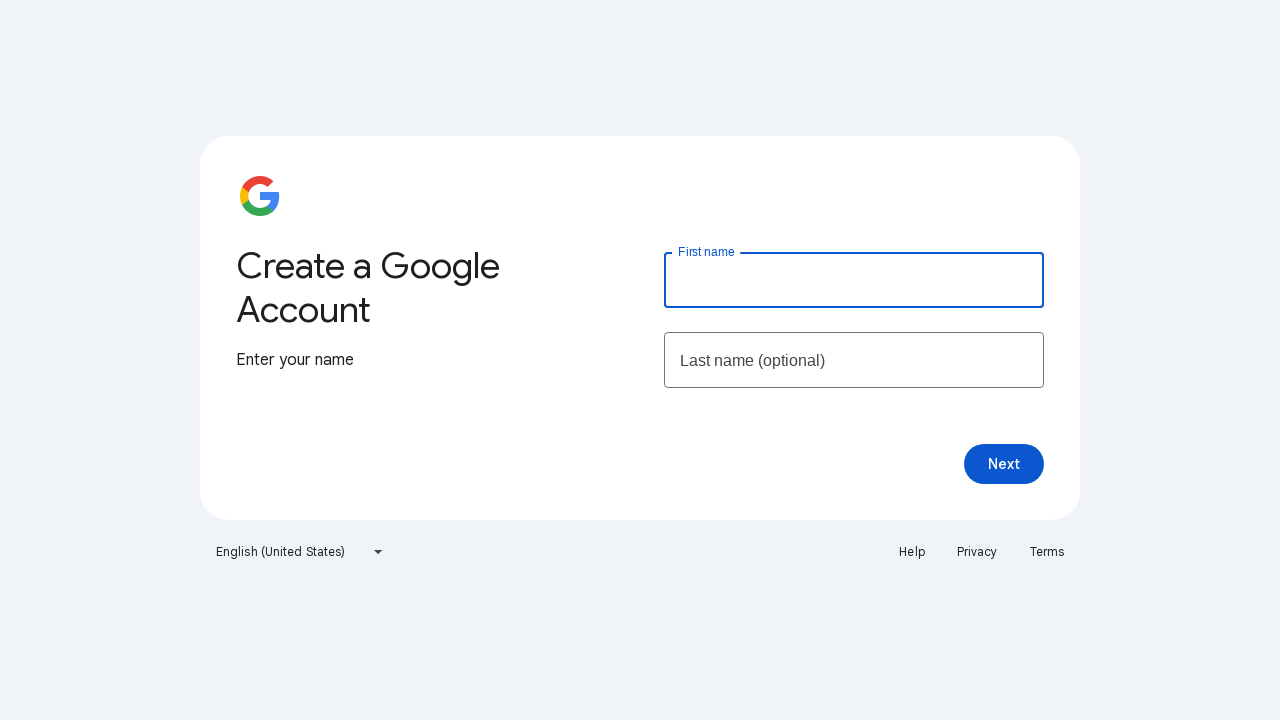

Filled first name field with 'Ranjith' on #firstName
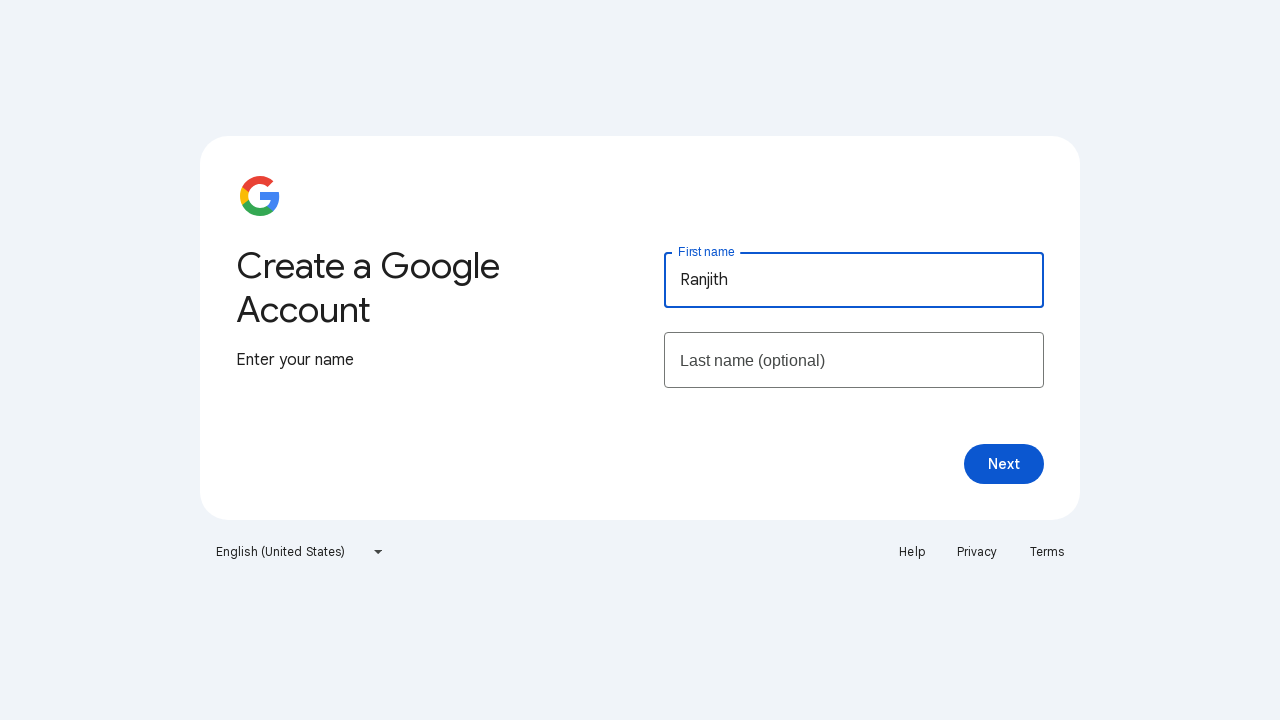

Waited for main content area to become visible
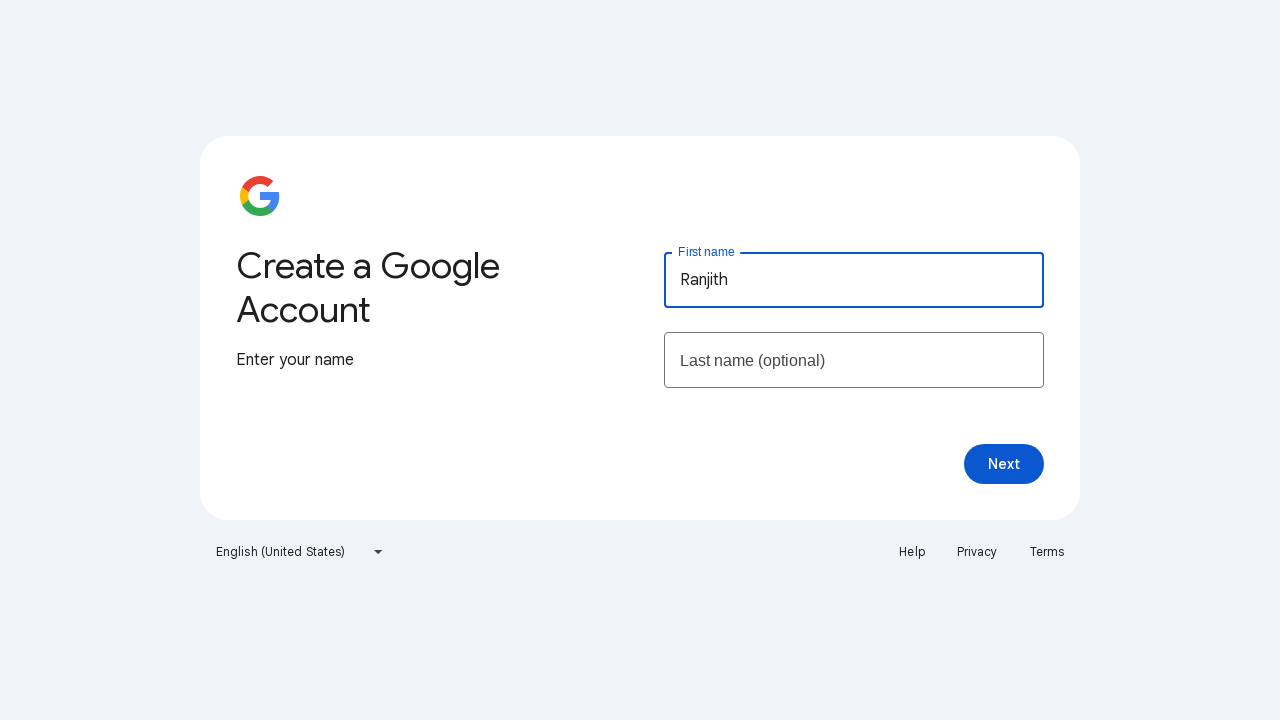

Clicked the main content area element at (640, 364) on #yDmH0d
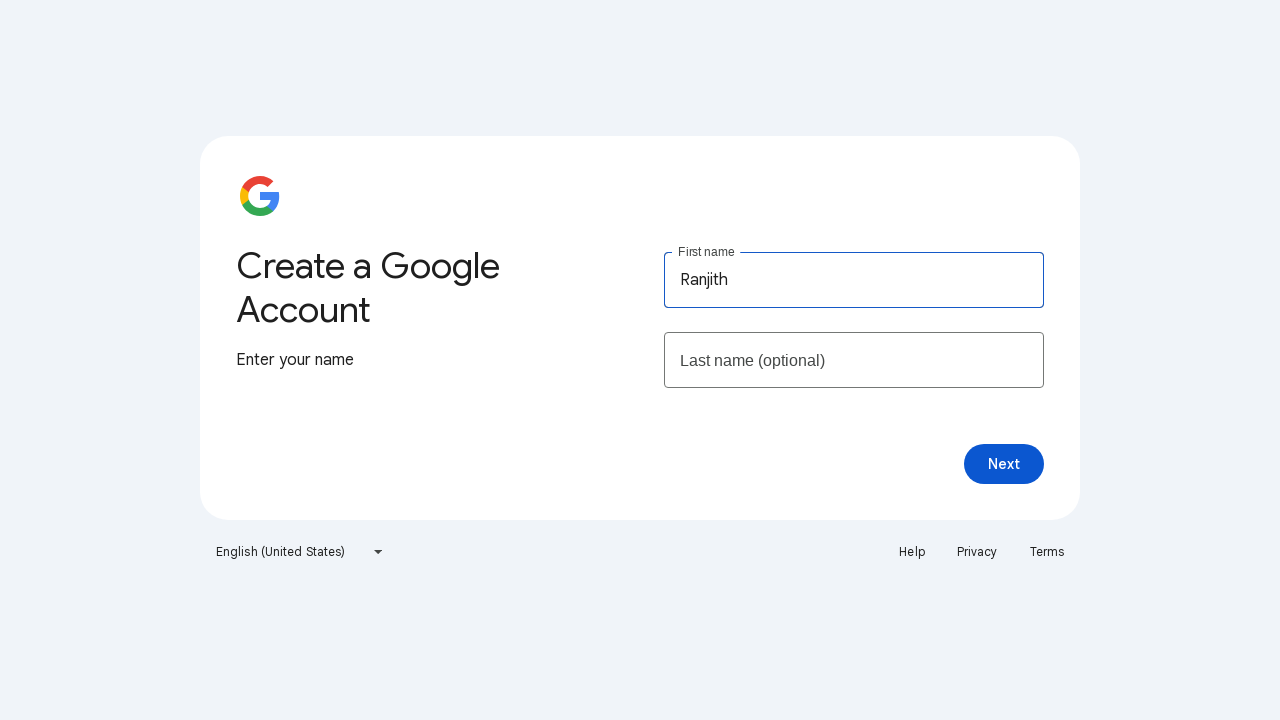

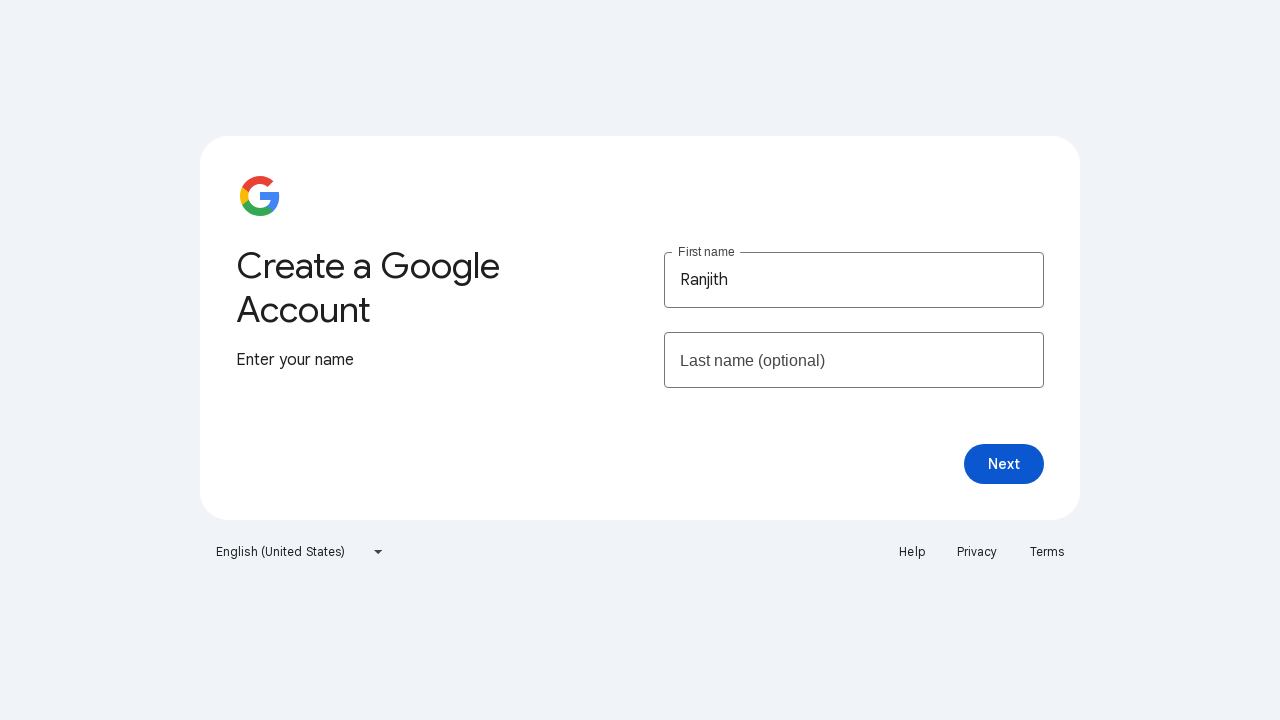